Tests review submission without email field to verify validation

Starting URL: https://practice.automationtesting.in/product/android-quick-start-guide/

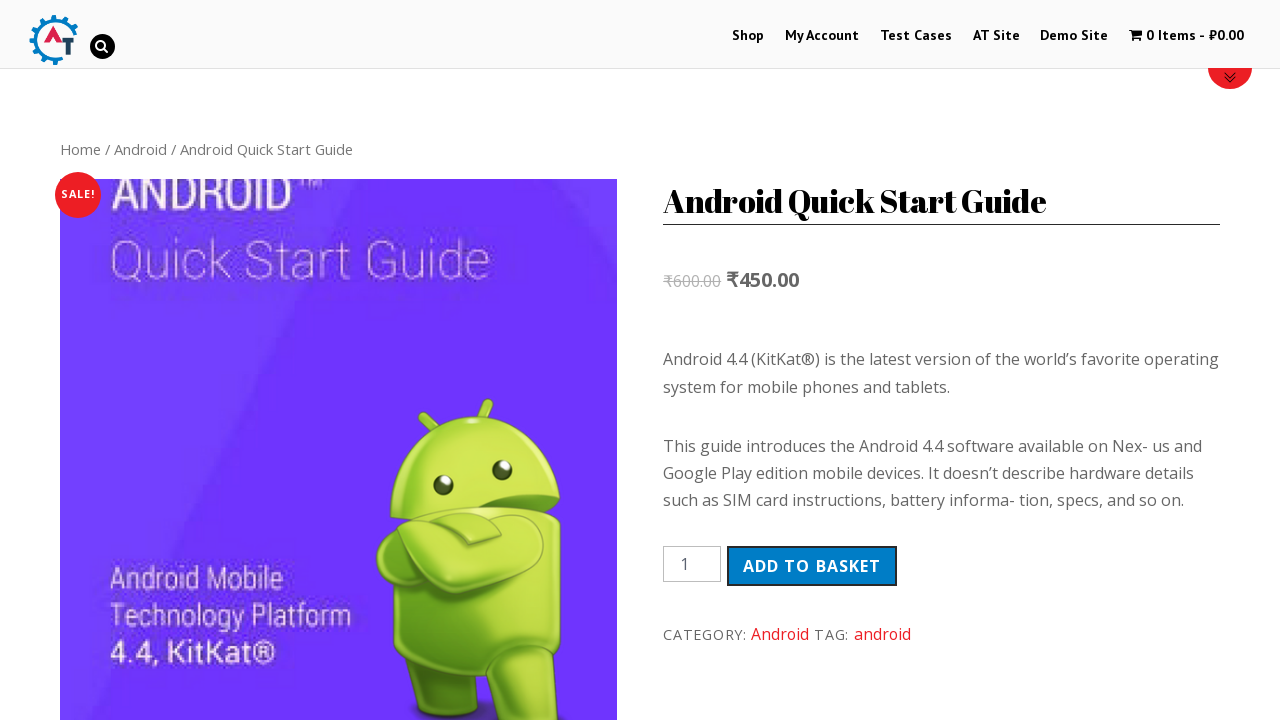

Clicked on Reviews tab at (309, 360) on .reviews_tab > a
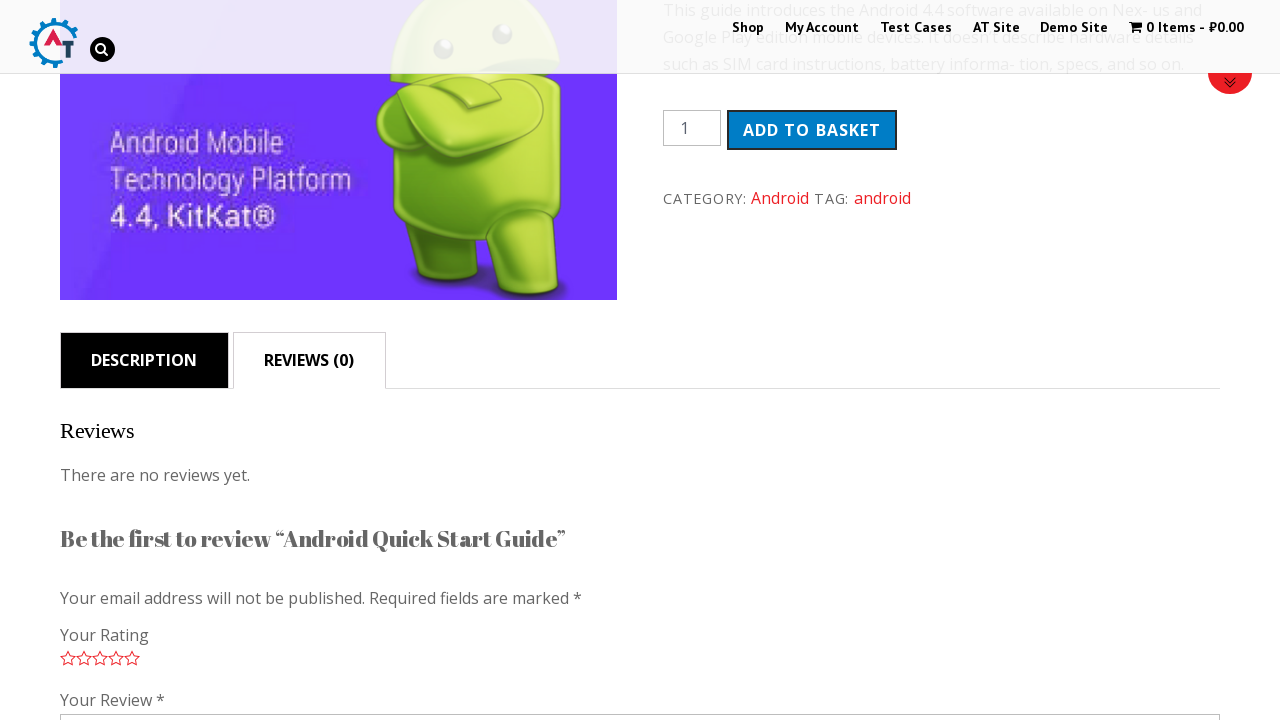

Selected 3-star rating at (100, 658) on .star-3
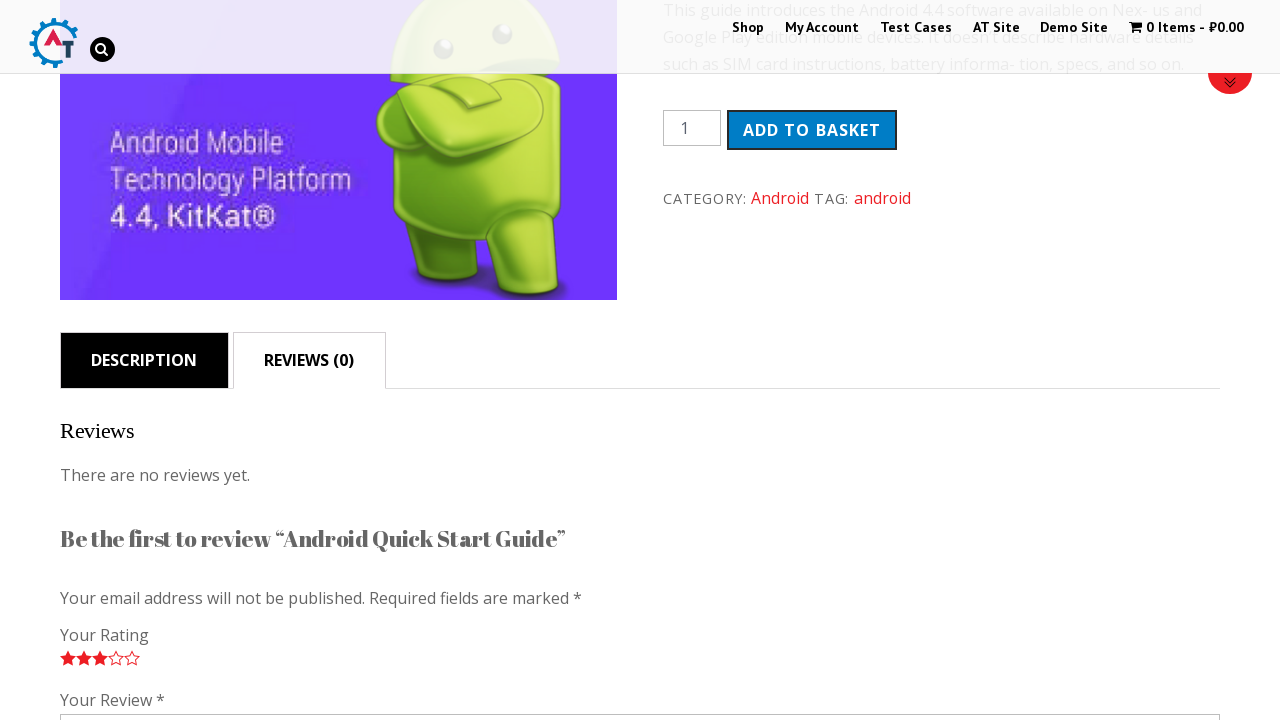

Filled review text field with review content on #comment
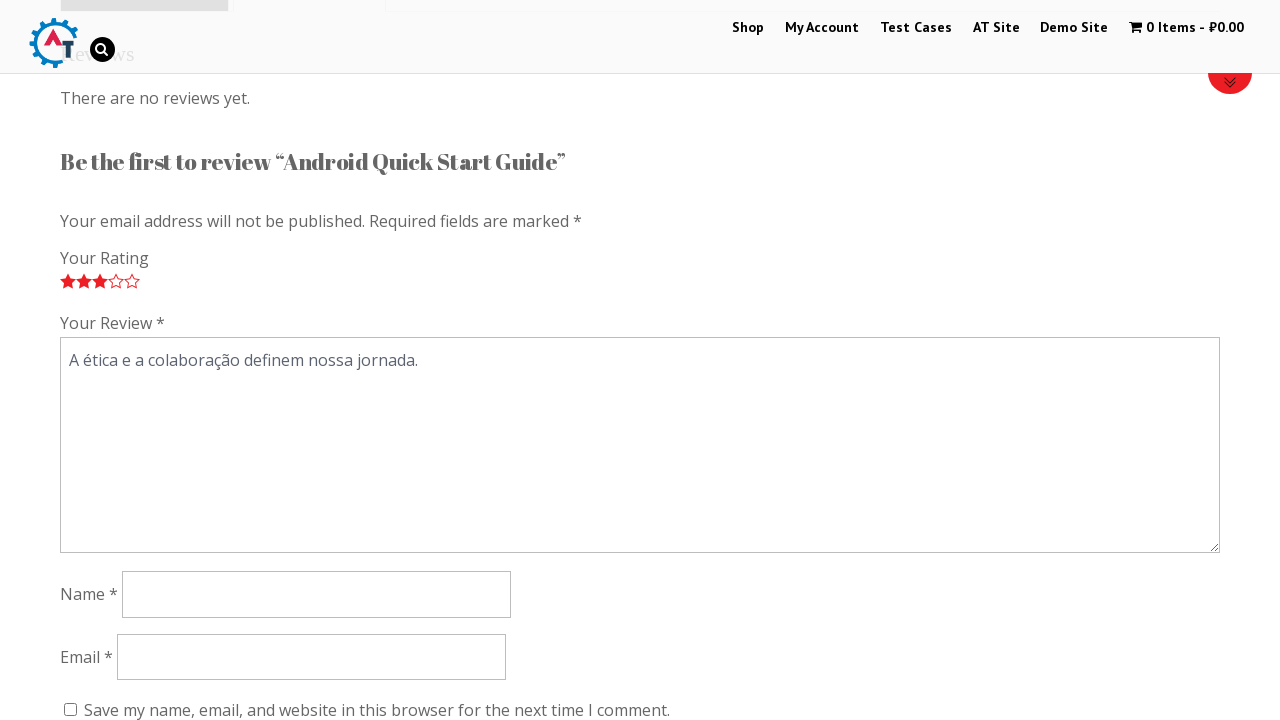

Filled author name field with 'Nicolas Kumabe' on #author
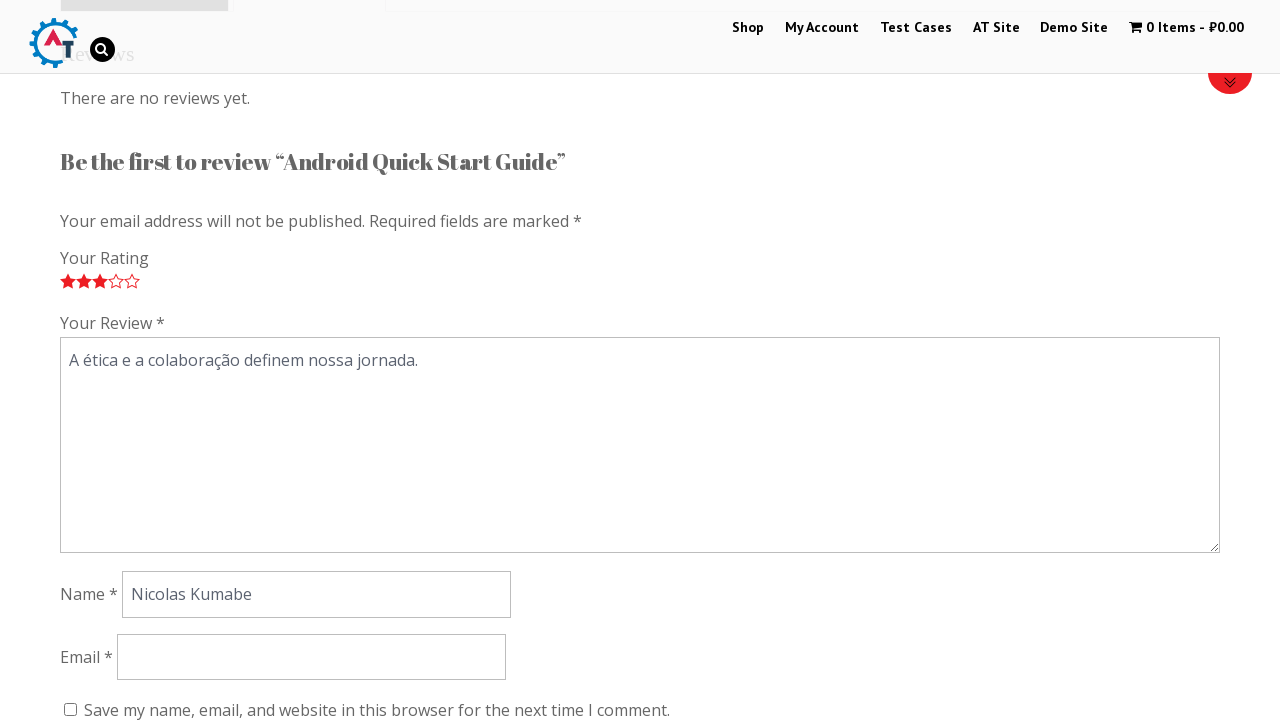

Attempted to submit review without filling email field - validation test at (111, 360) on #submit
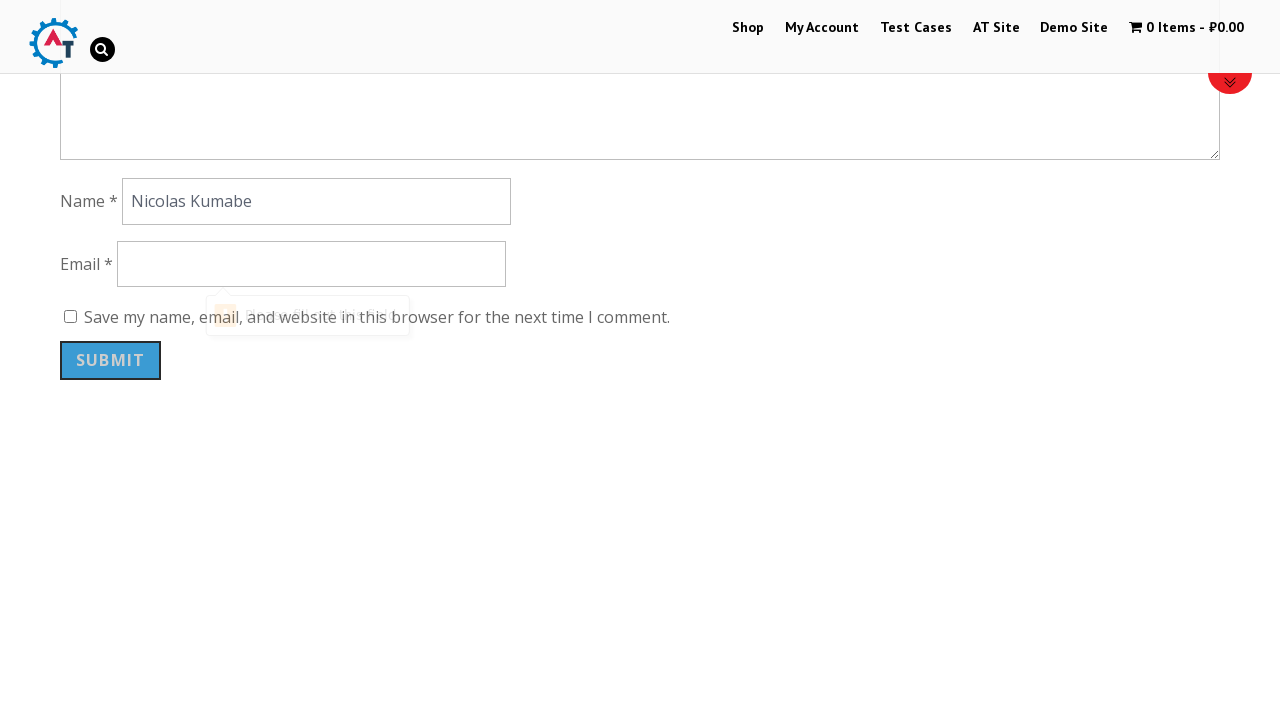

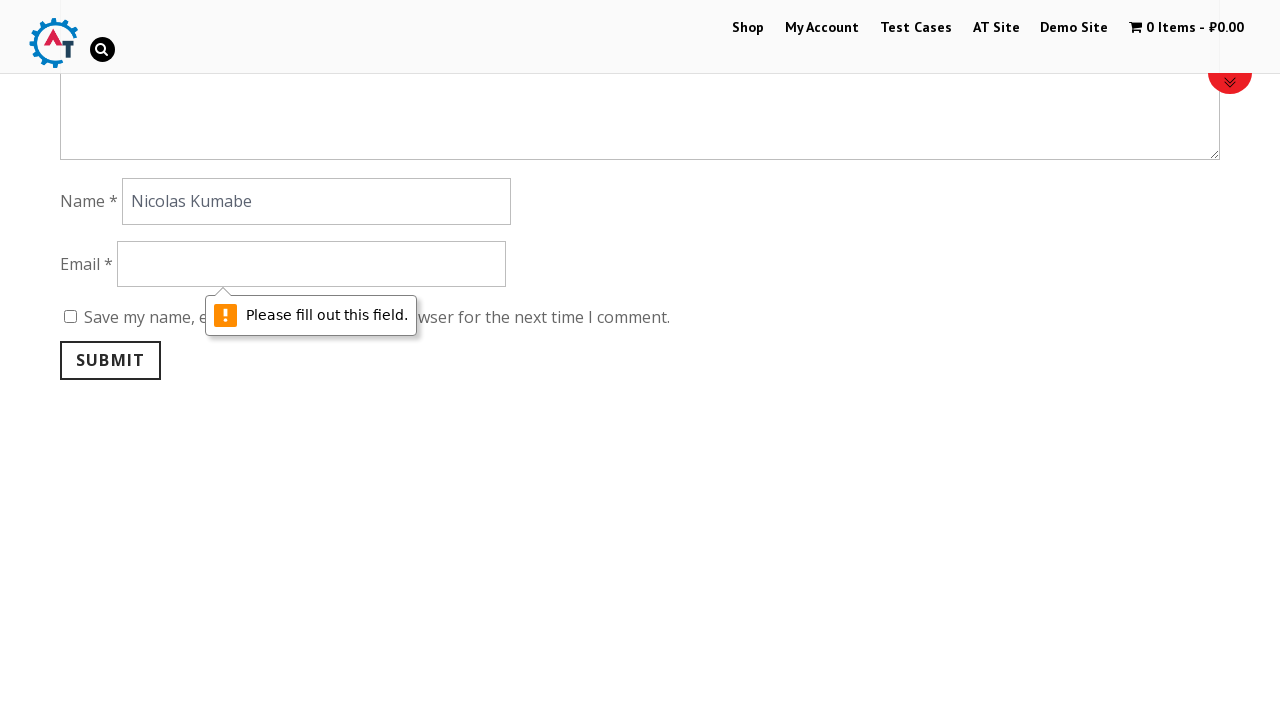